Navigates to a FreeCell solitaire game with a specific deal number and interacts with the game board by verifying the stock, waste, foundation, and tableau elements are present and clickable.

Starting URL: https://freesolitaire.win/turn-one#148042

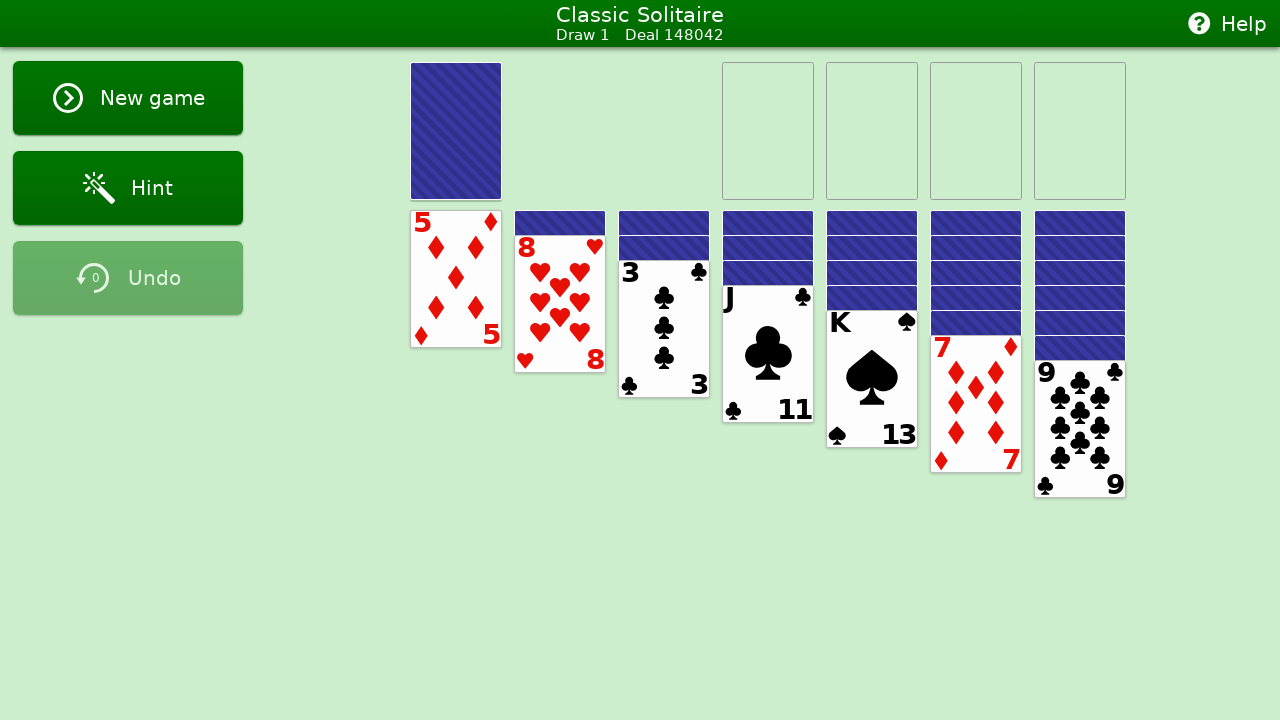

Waited for stock pile selector to load
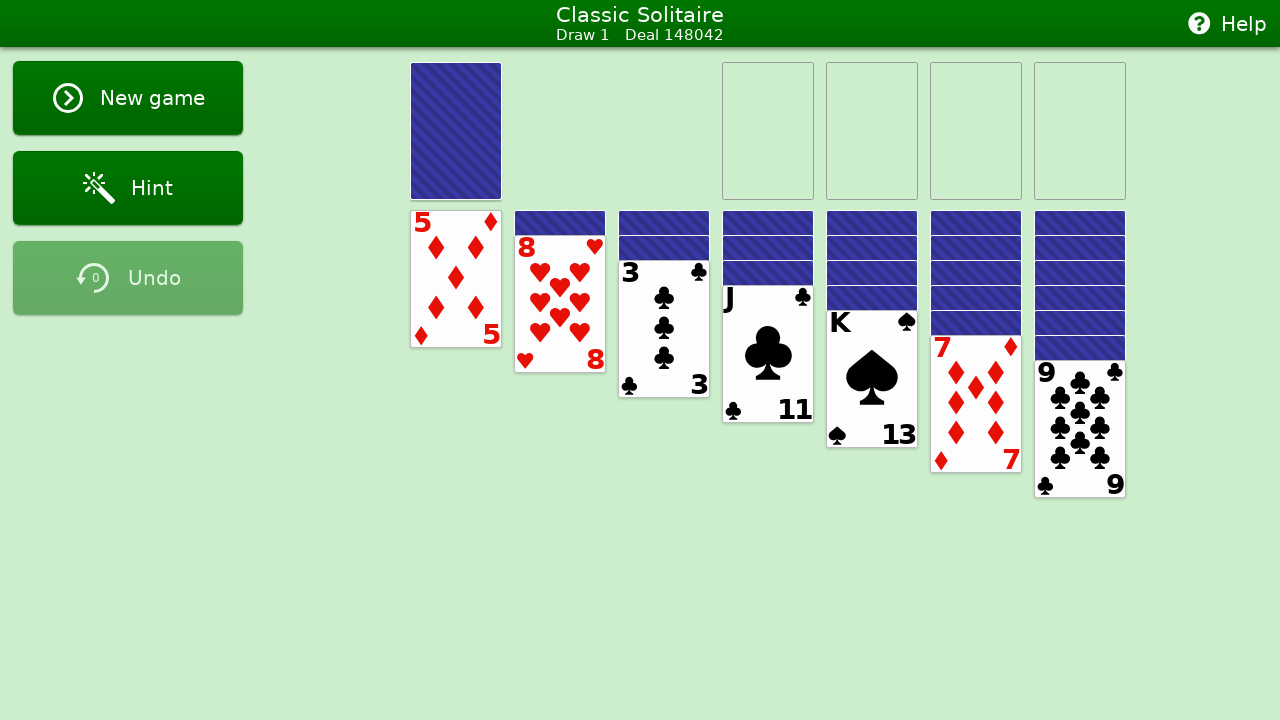

Located stock pile element
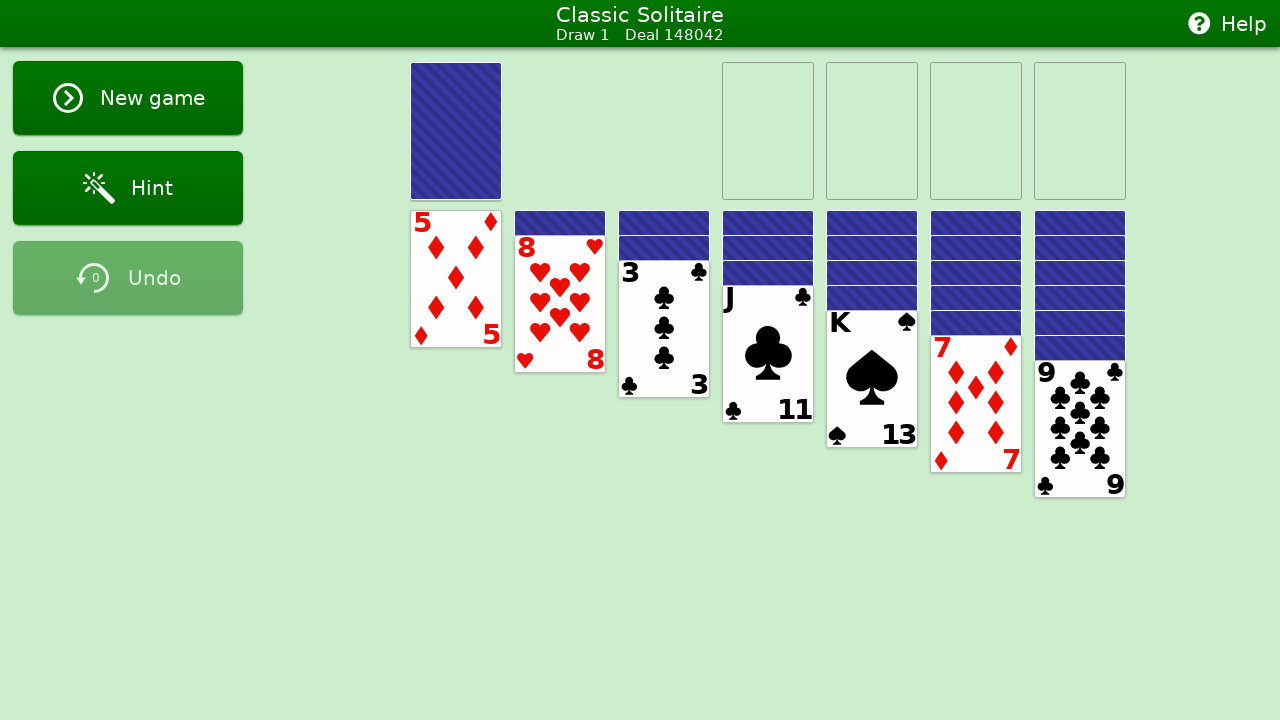

Stock pile element is ready and clickable
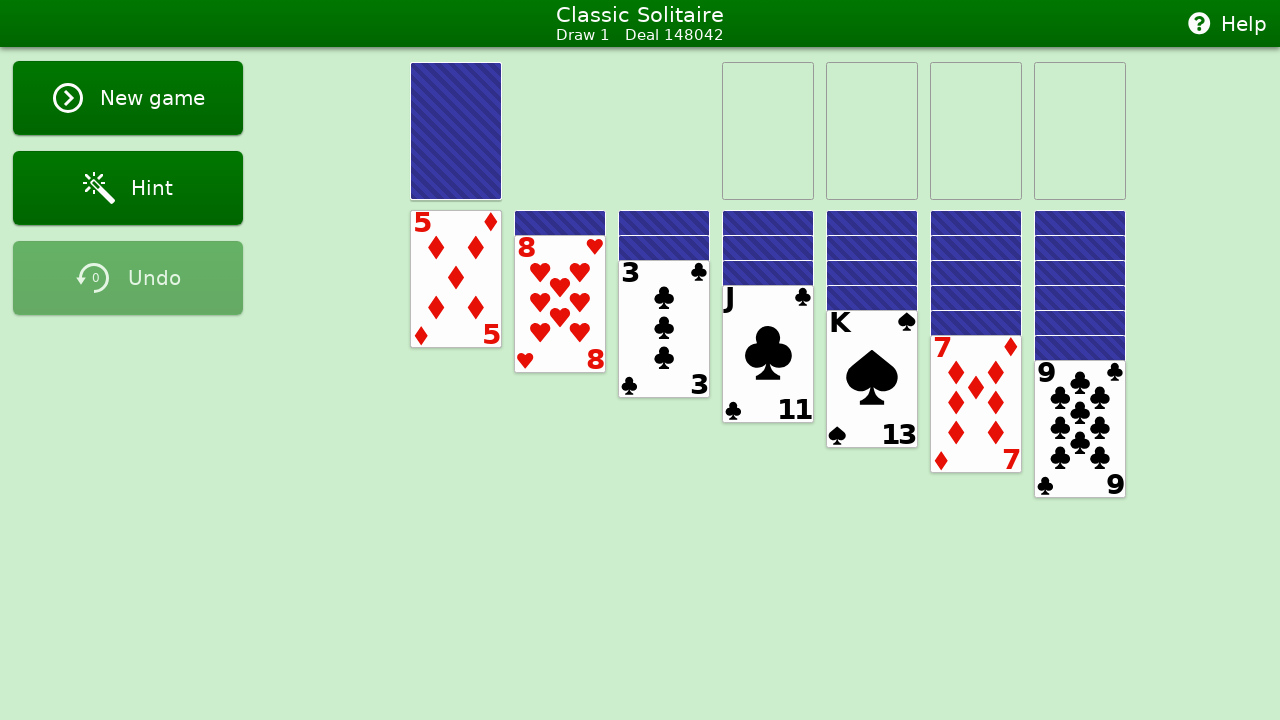

Located waste pile element
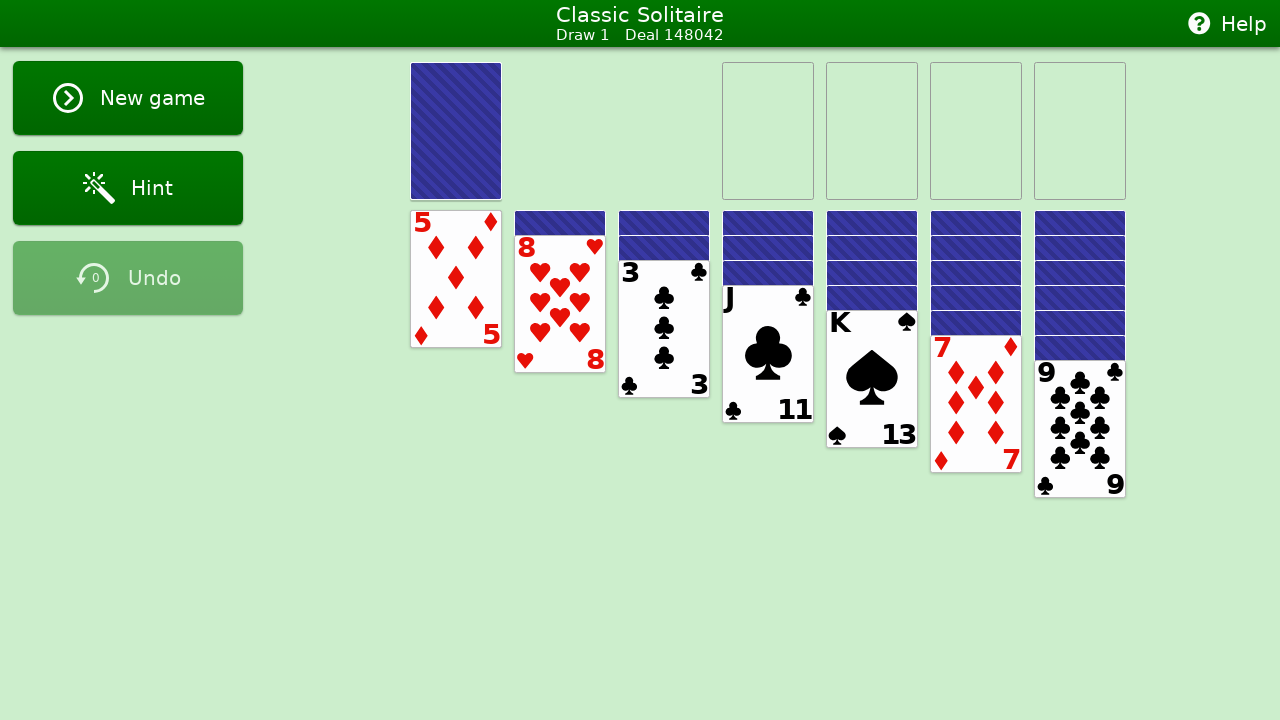

Waste pile element is ready and clickable
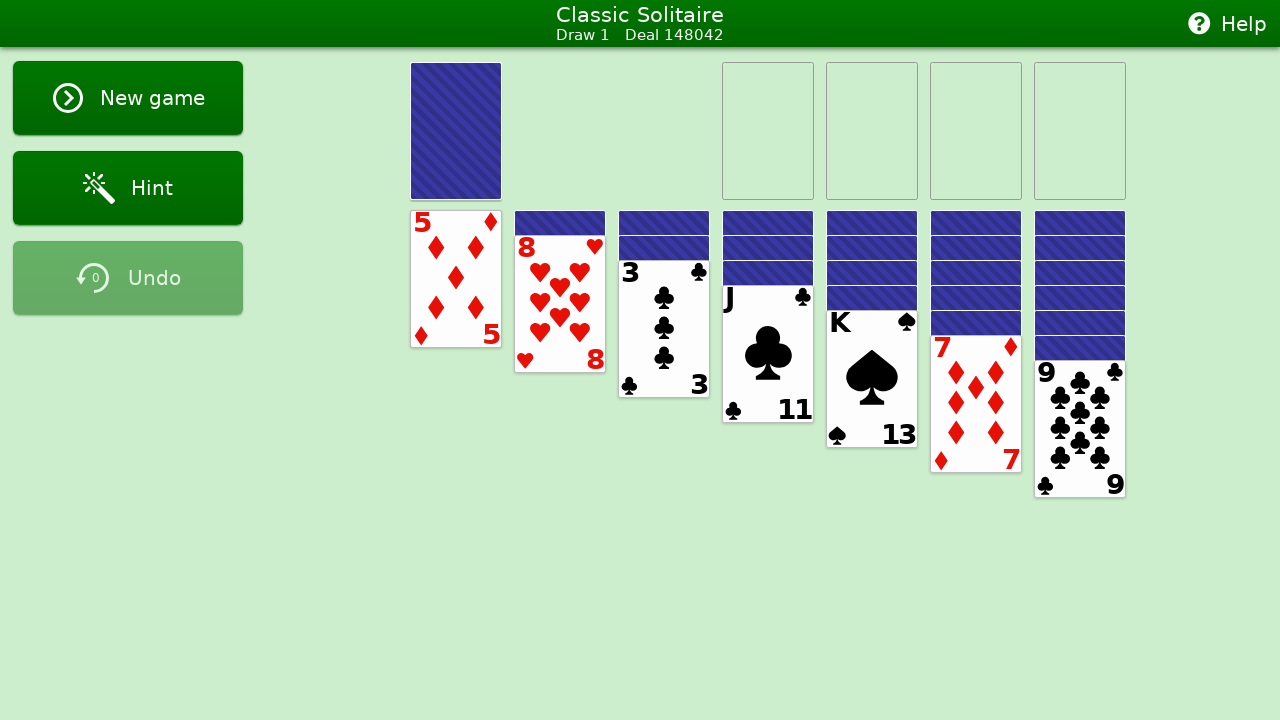

Foundation piles are visible
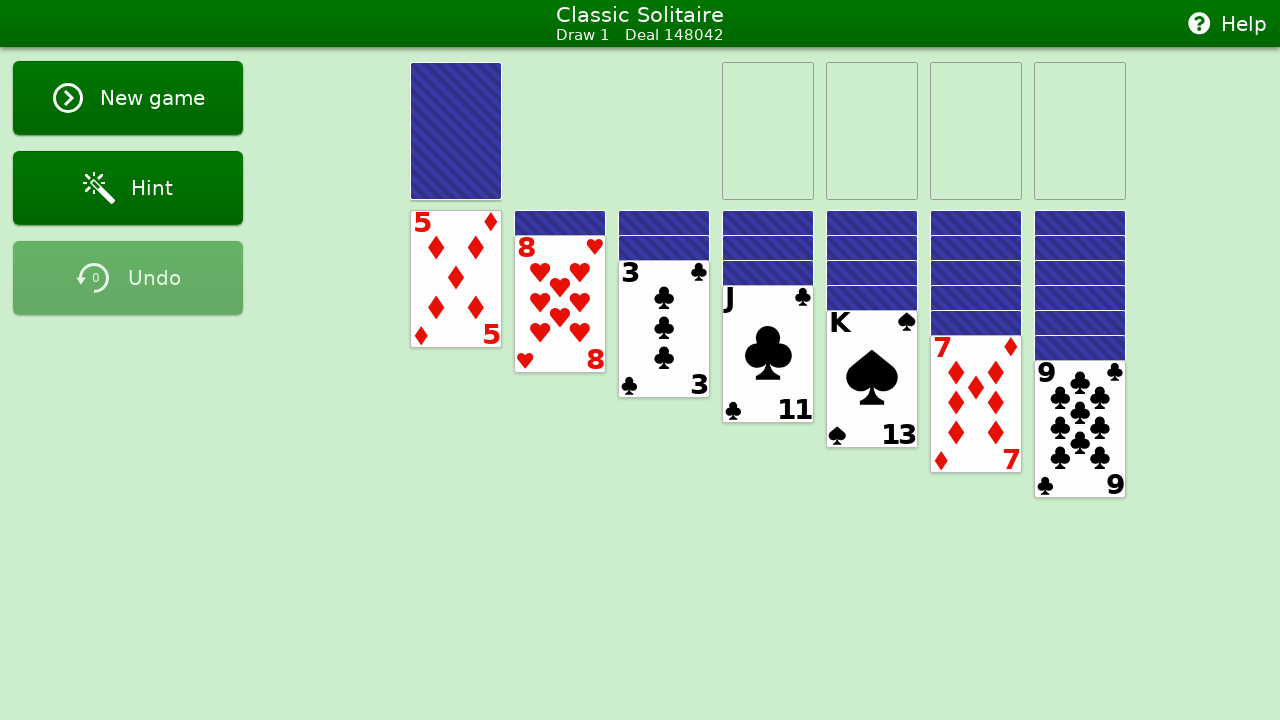

Tableau piles are visible
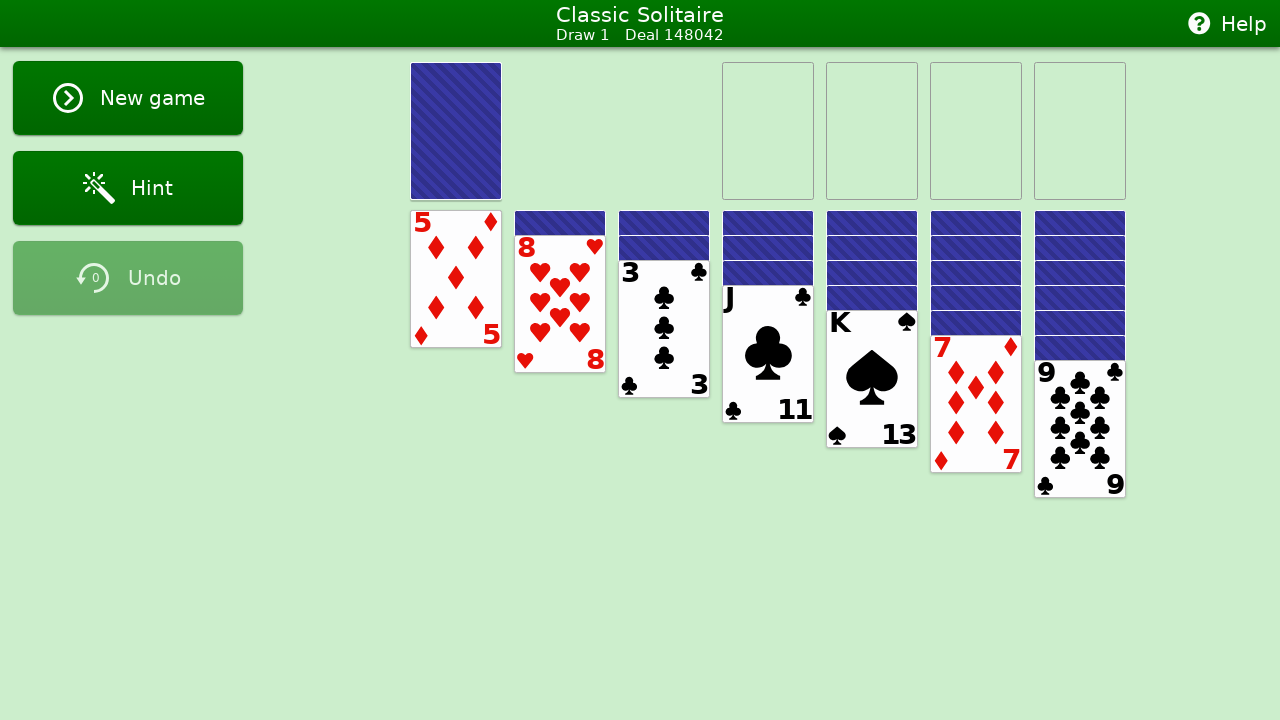

Clicked on stock pile to draw a card at (456, 131) on #stock
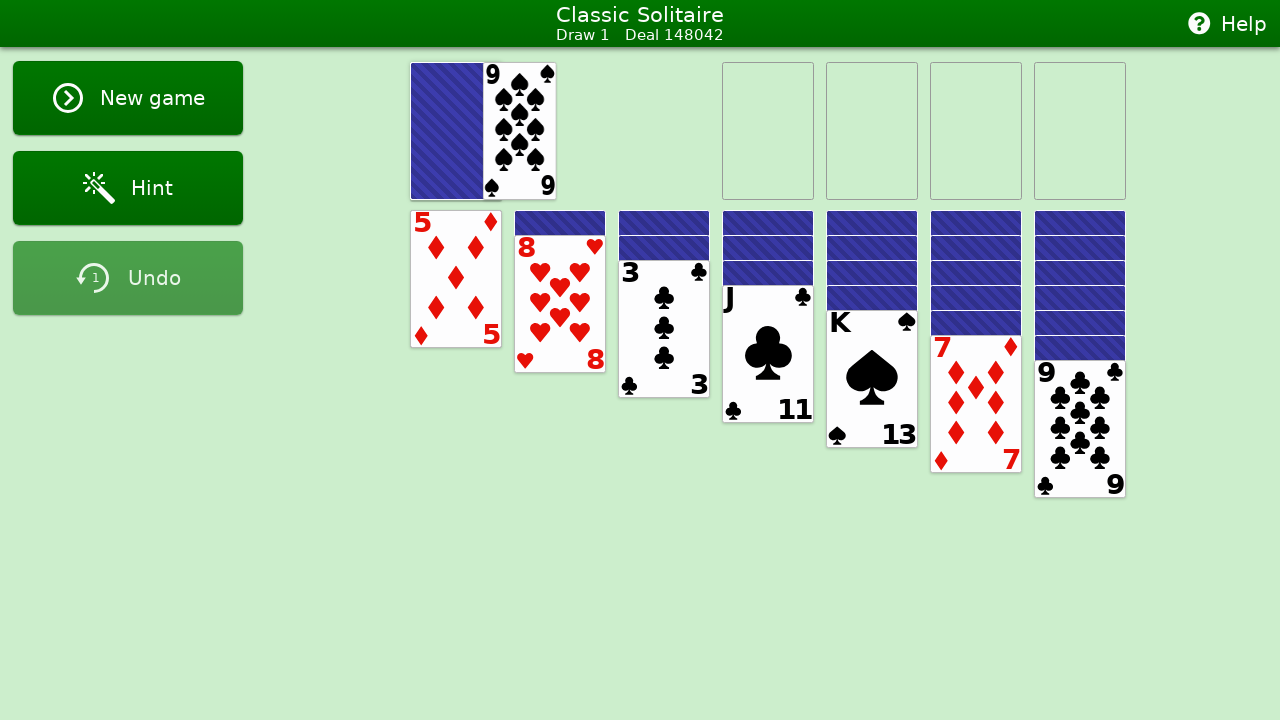

Card drawn and waste pile updated with new card
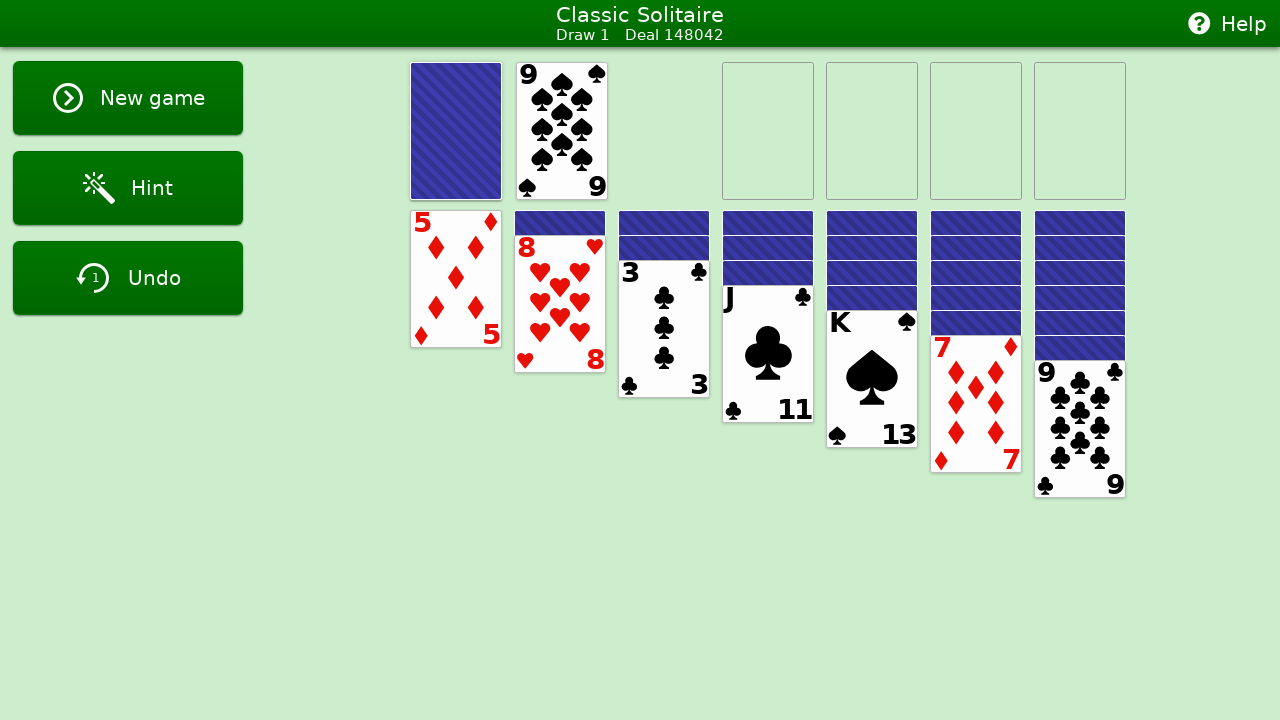

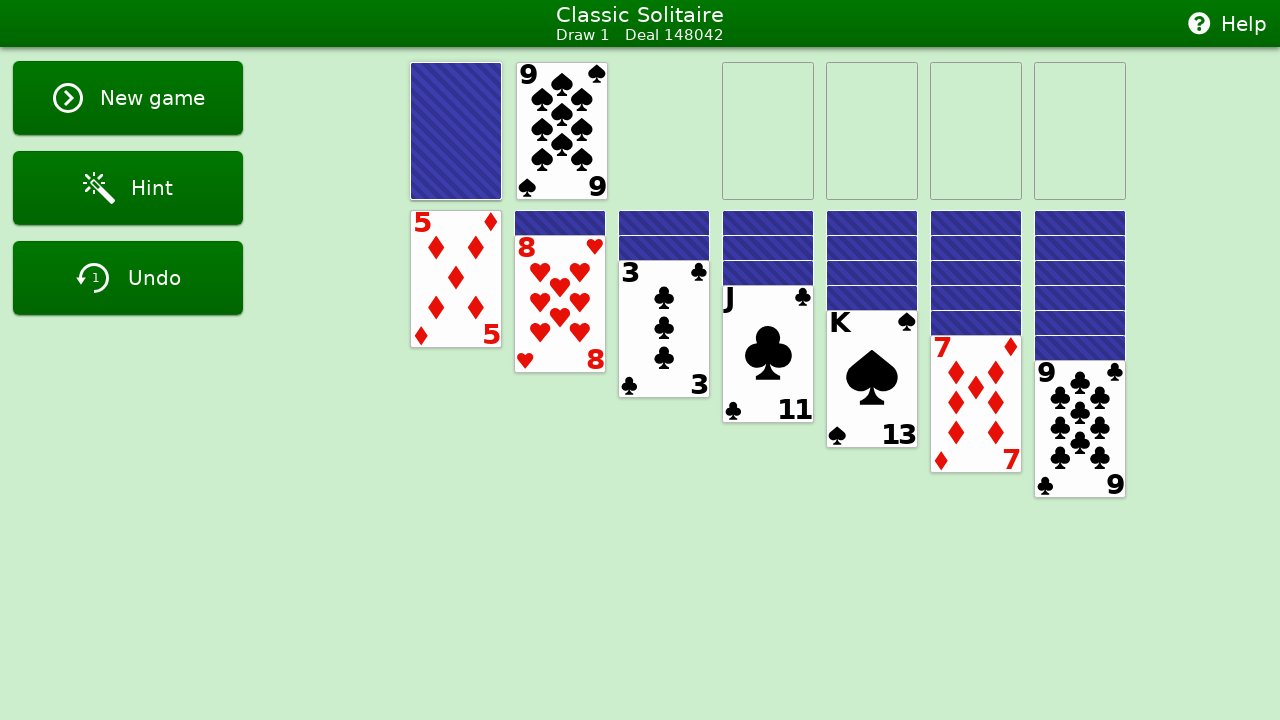